Tests button click functionality by clicking Button 1 and verifying the displayed message

Starting URL: http://practice.cydeo.com/multiple_buttons

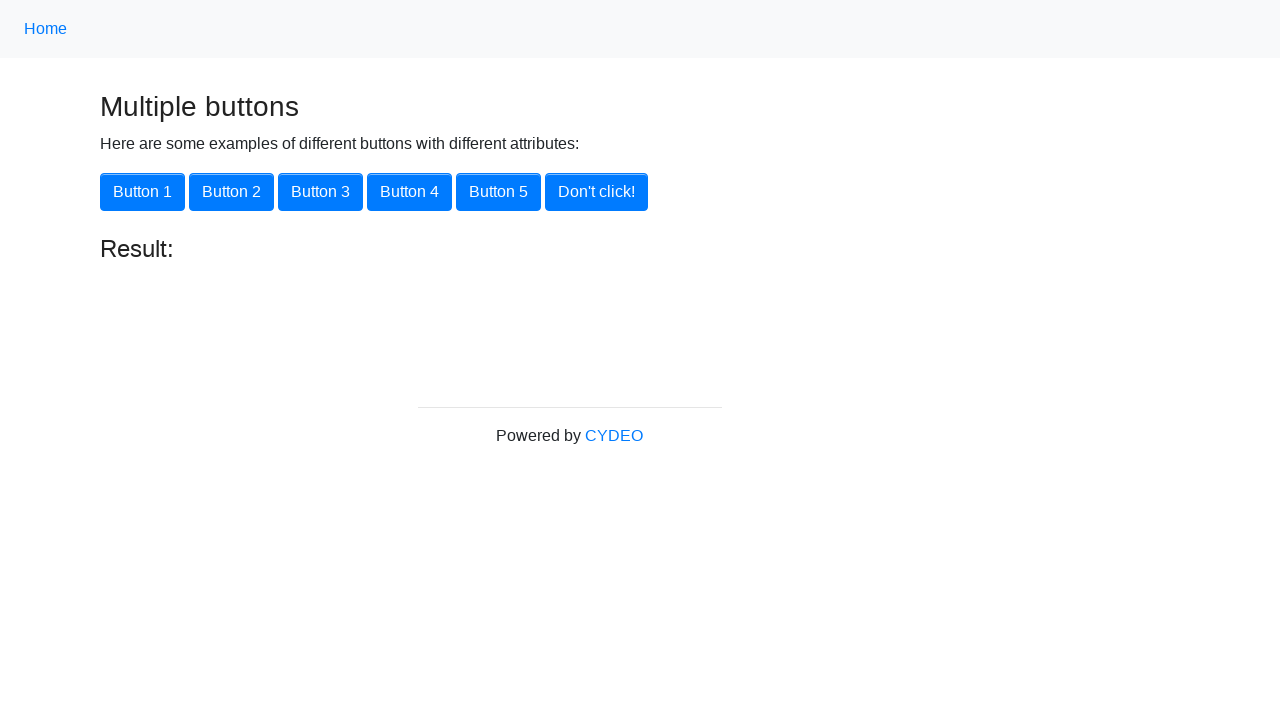

Clicked Button 1 using XPath selector at (142, 192) on xpath=//button[@onclick='button1()']
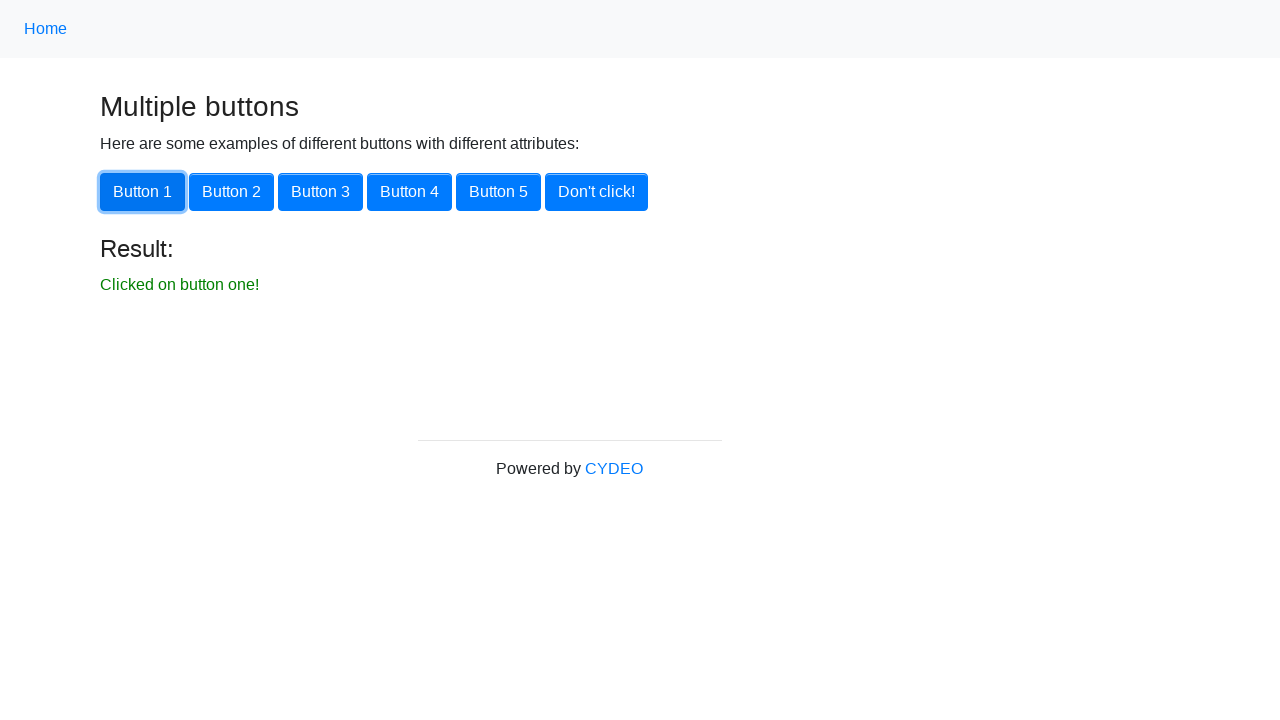

Result message element loaded
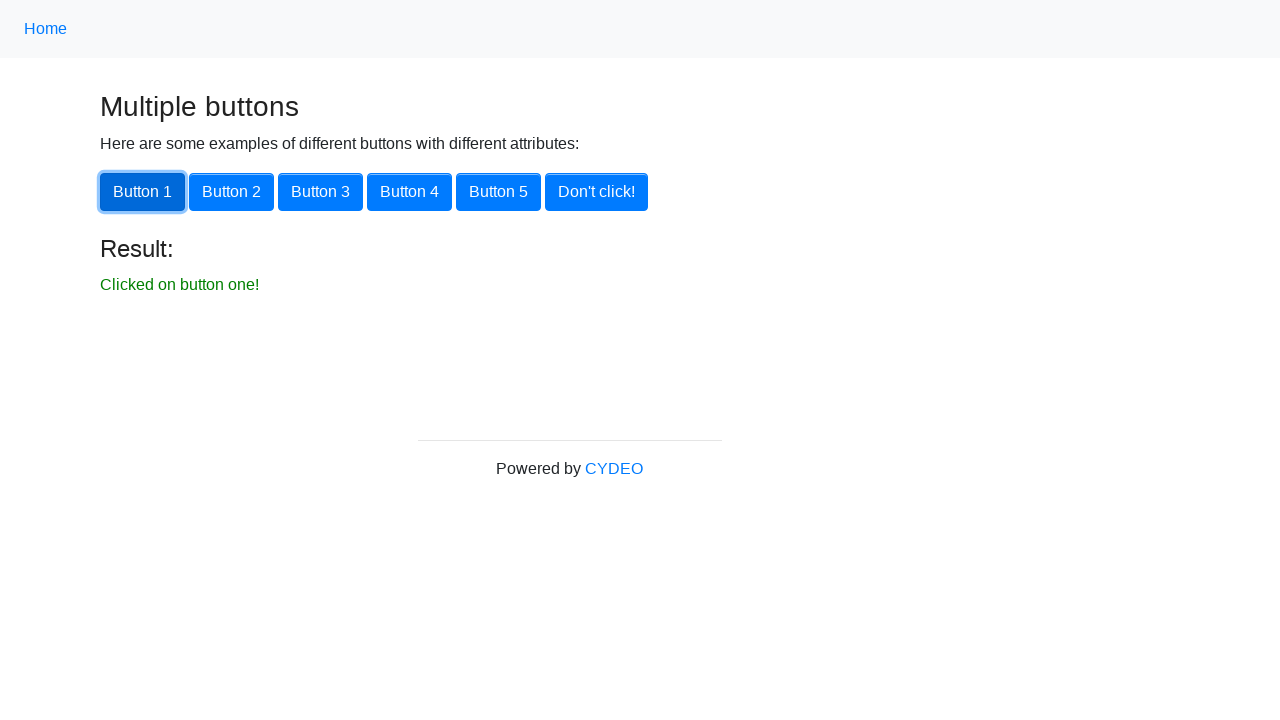

Retrieved result text: 'Clicked on button one!'
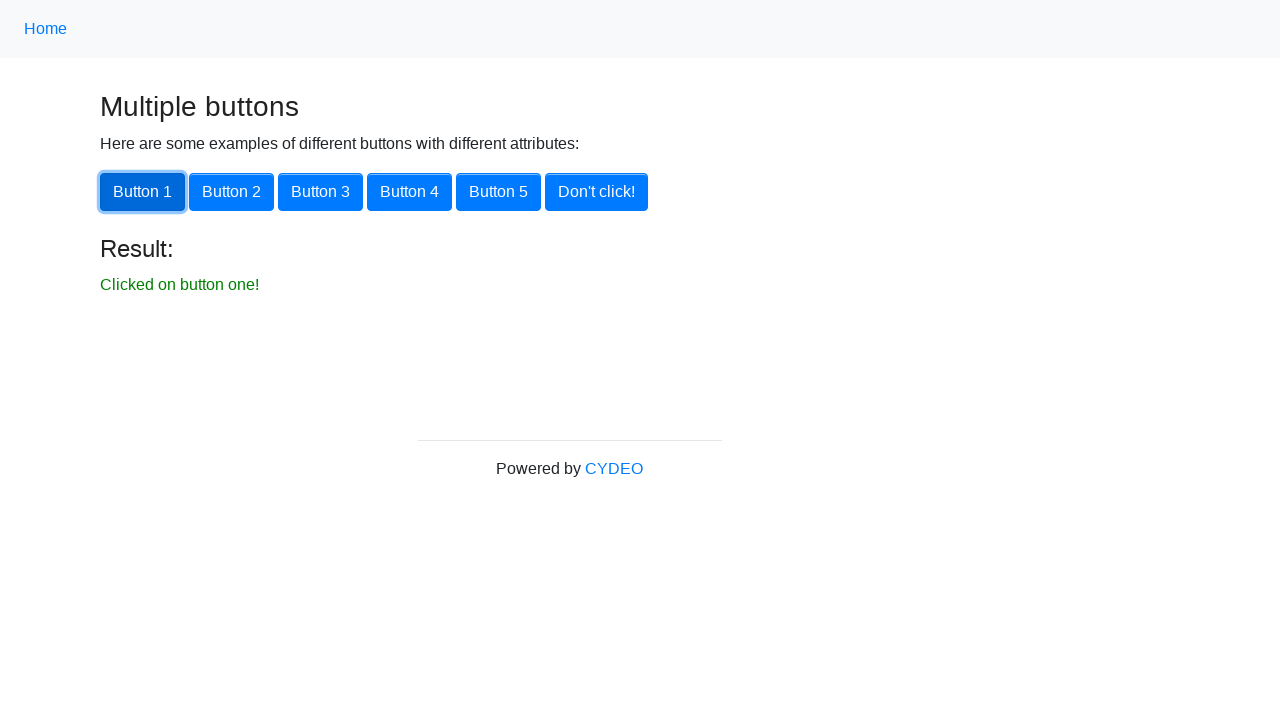

Assertion passed: Button 1 click message verified
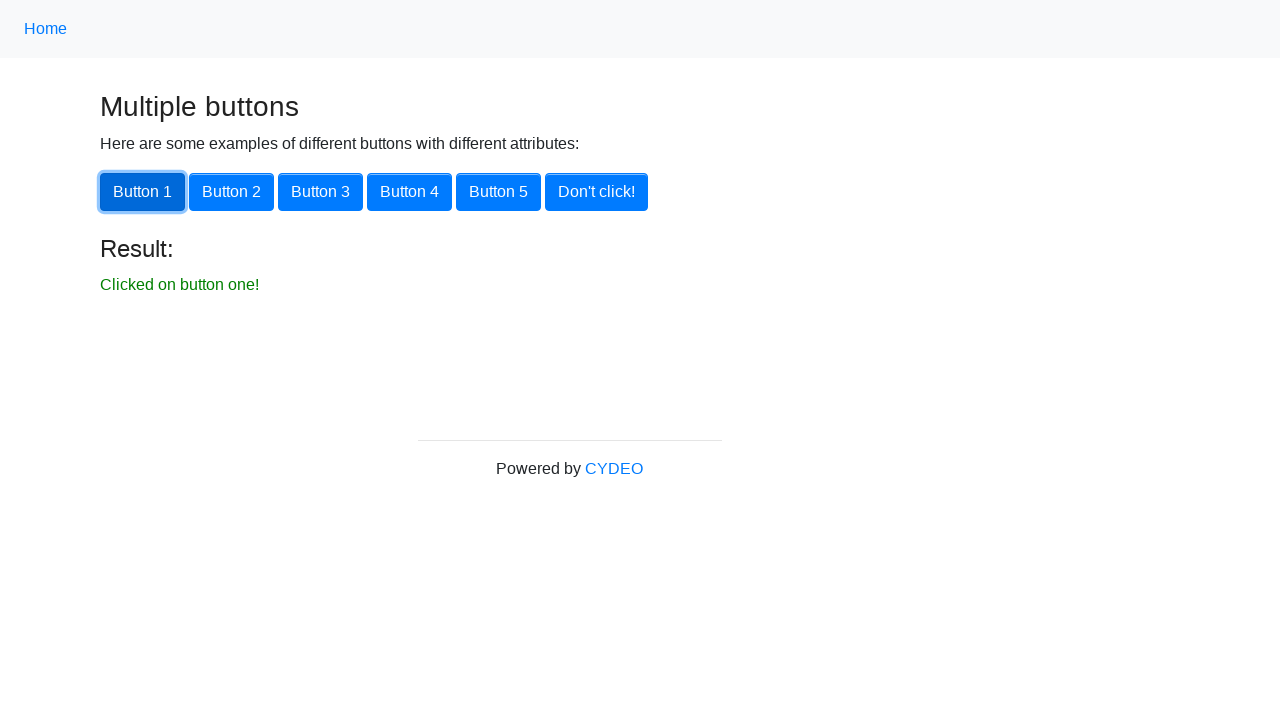

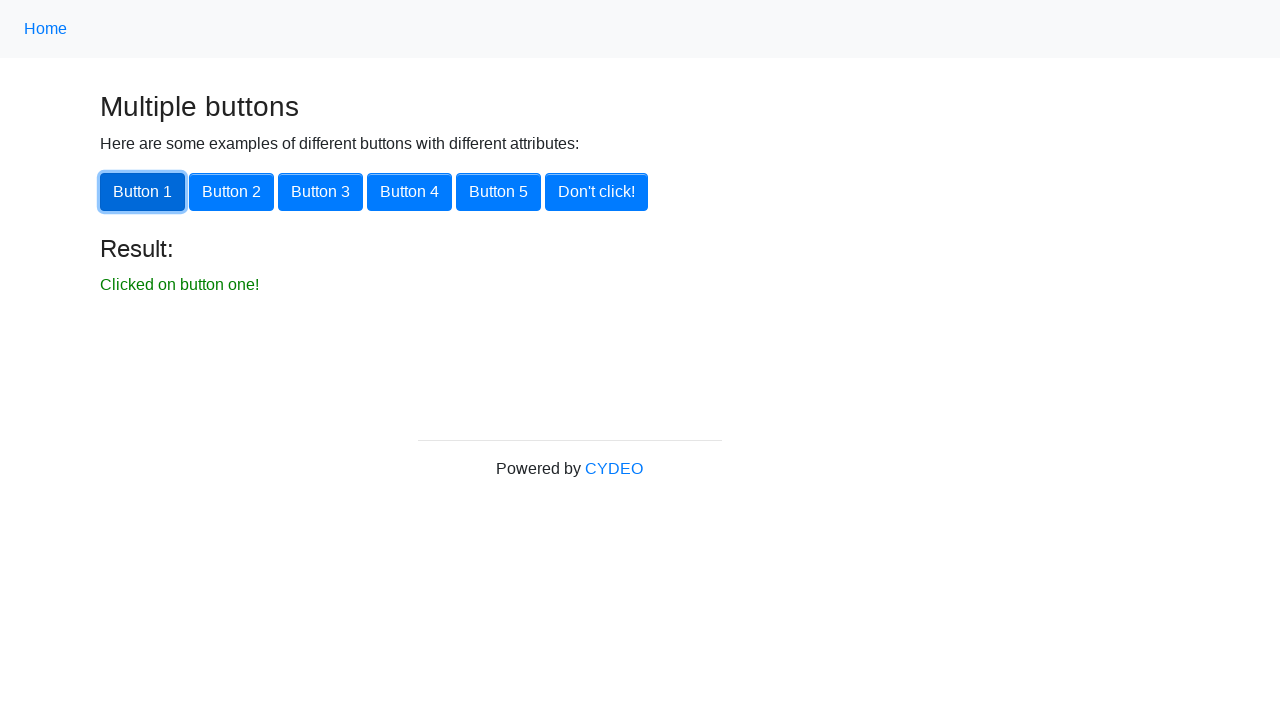